Tests a registration form by filling in required fields (first name, last name, email) in the first block, submitting the form, and verifying the success message is displayed.

Starting URL: http://suninjuly.github.io/registration1.html

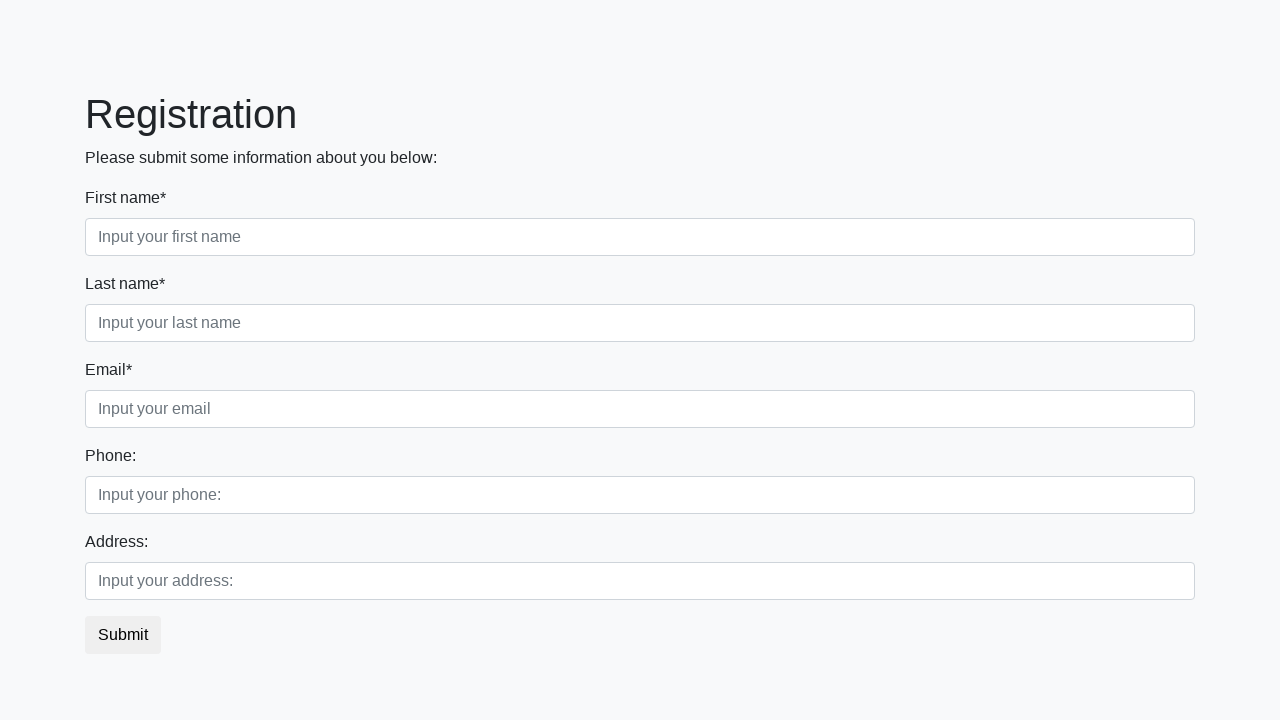

Filled first name field with 'Ivan' on .first_block .form-control.first
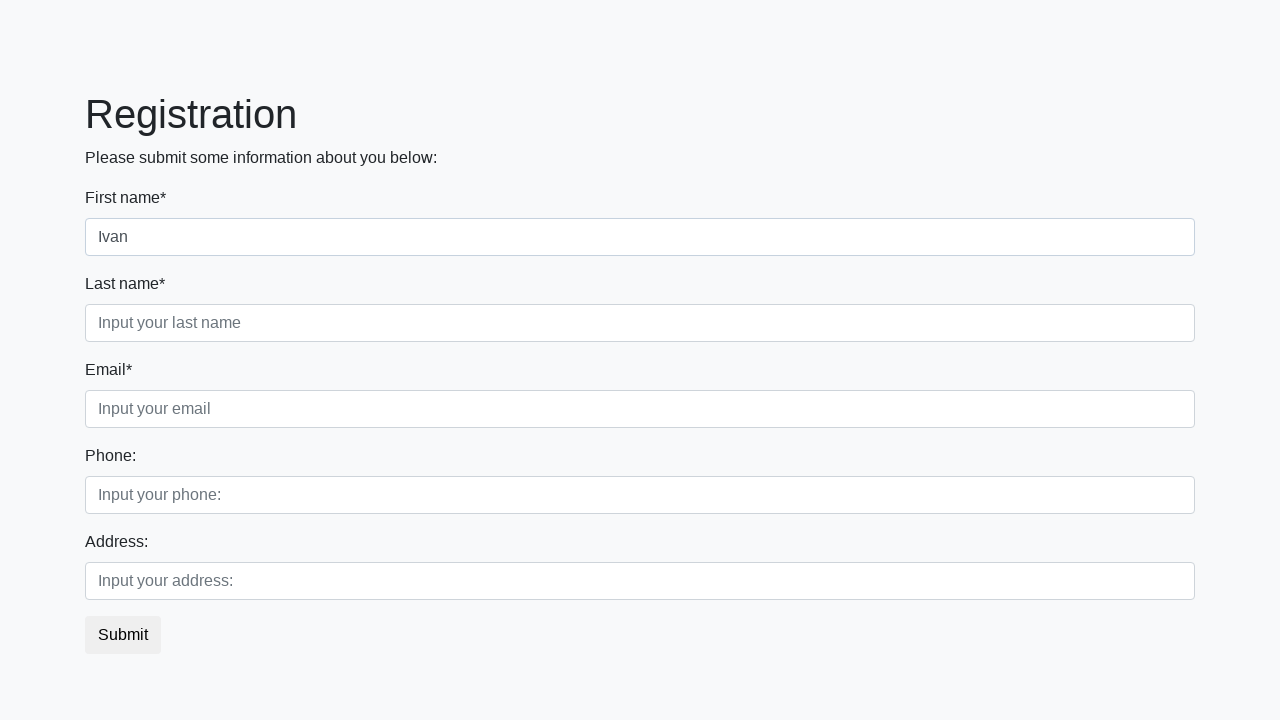

Filled last name field with 'Petrov' on .first_block .form-control.second
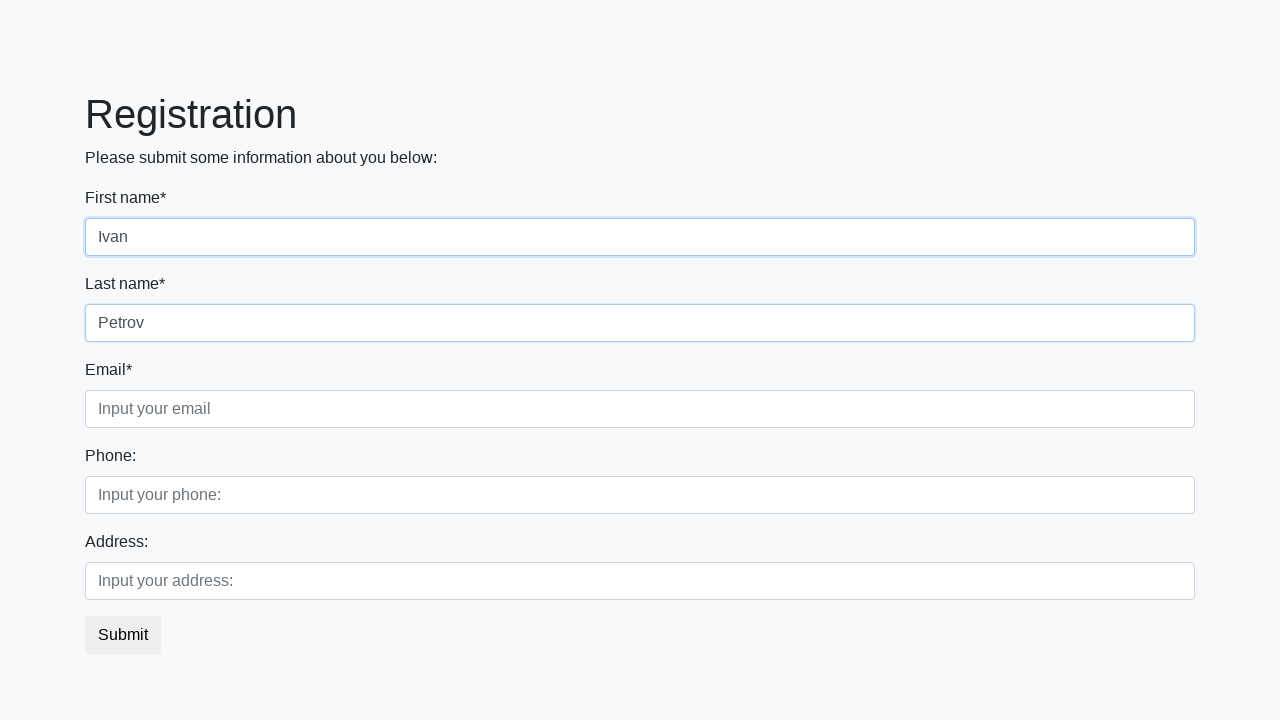

Filled email field with 'testuser@example.com' on .first_block .form-control.third
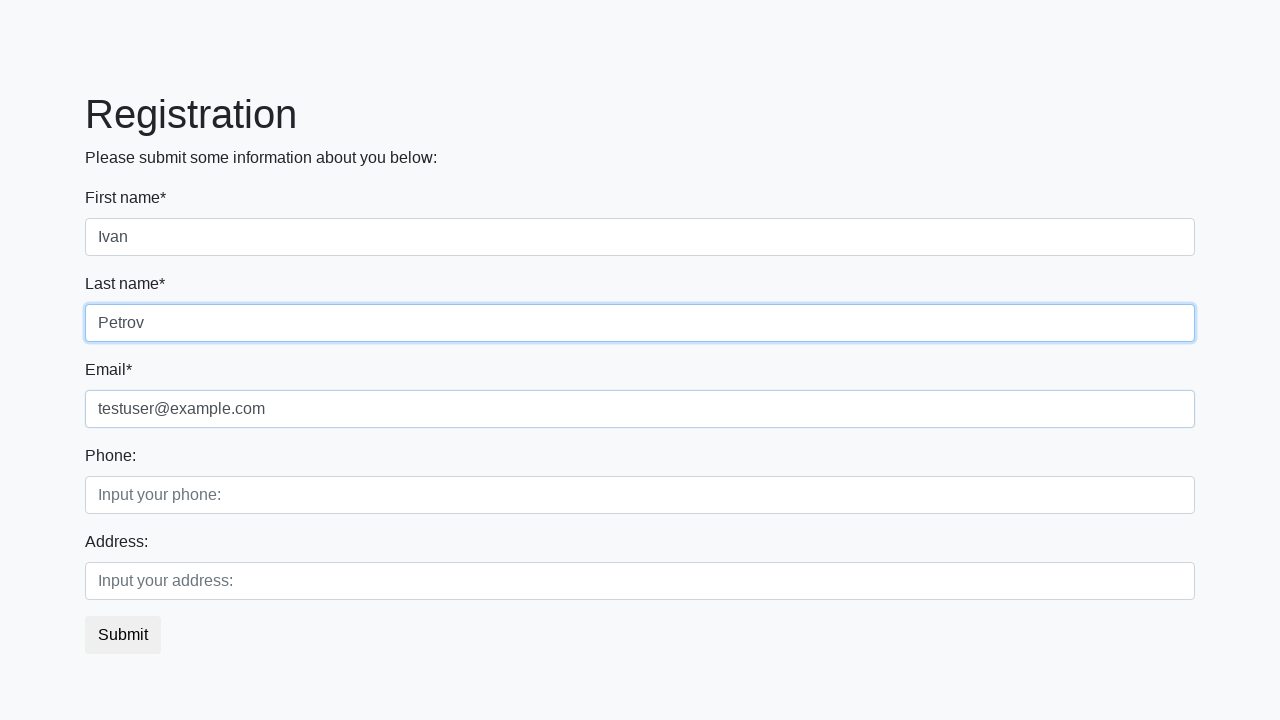

Clicked submit button to register at (123, 635) on button.btn
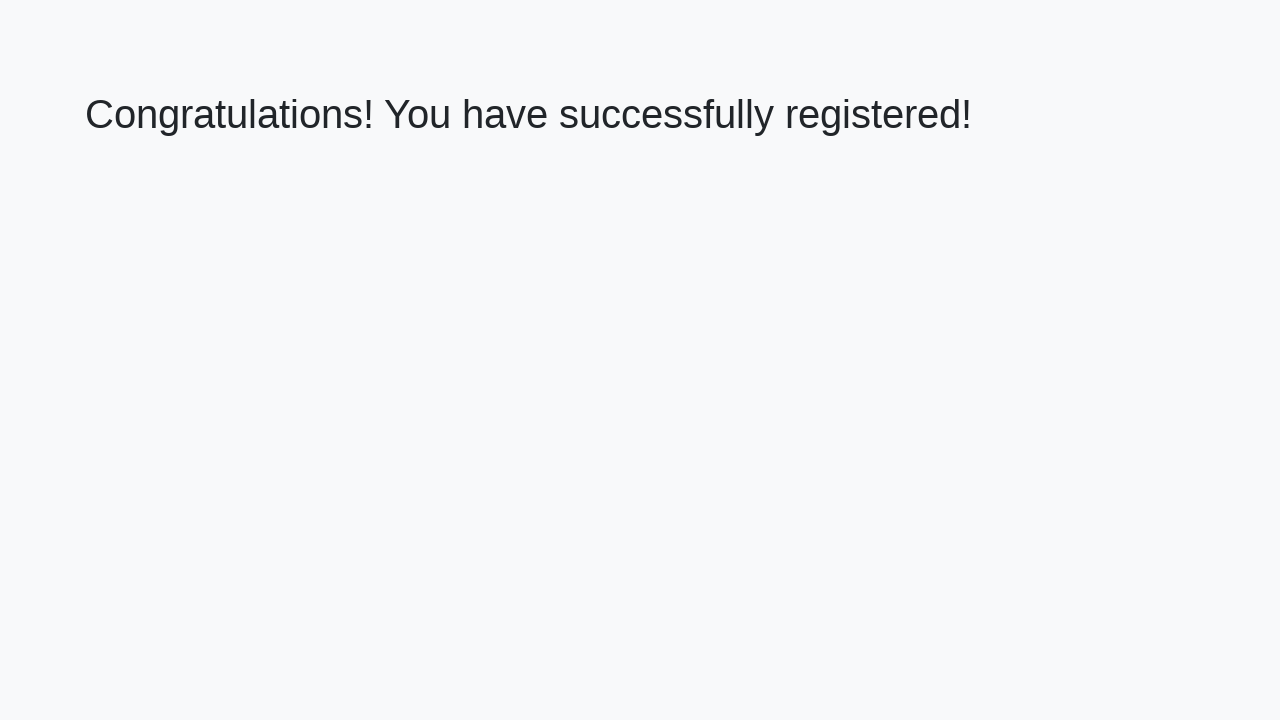

Success message heading loaded
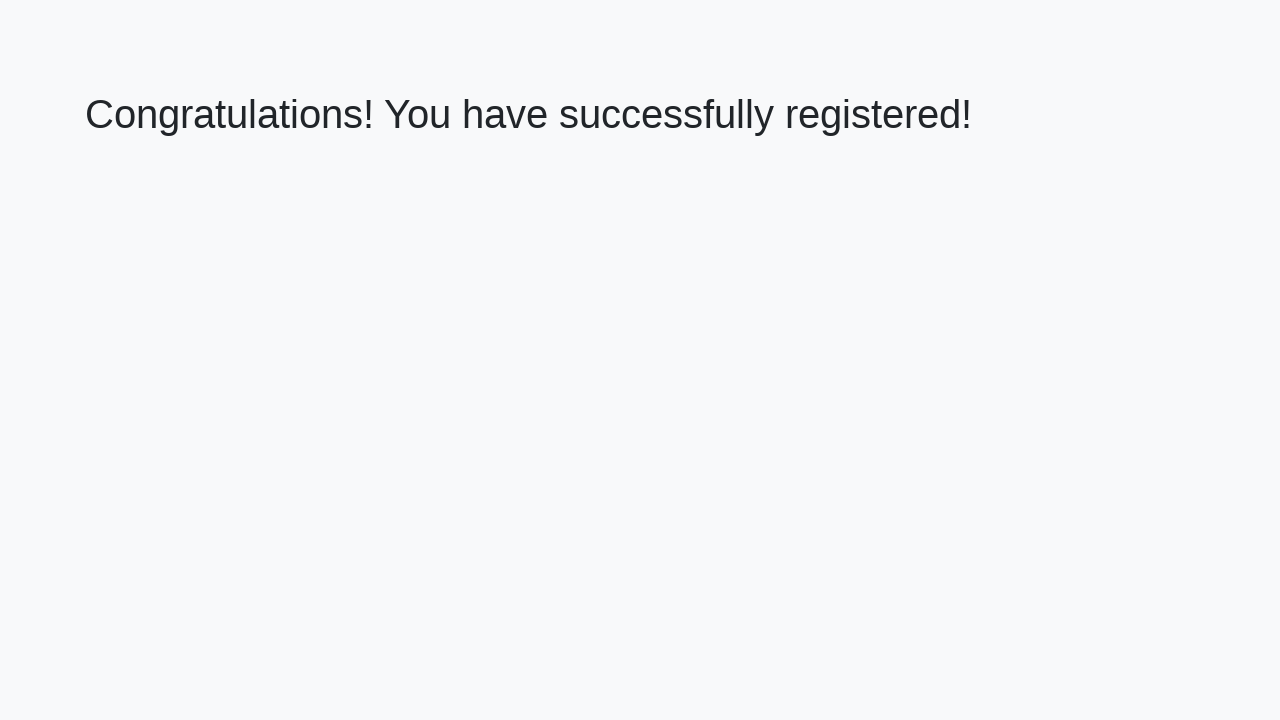

Retrieved success message text
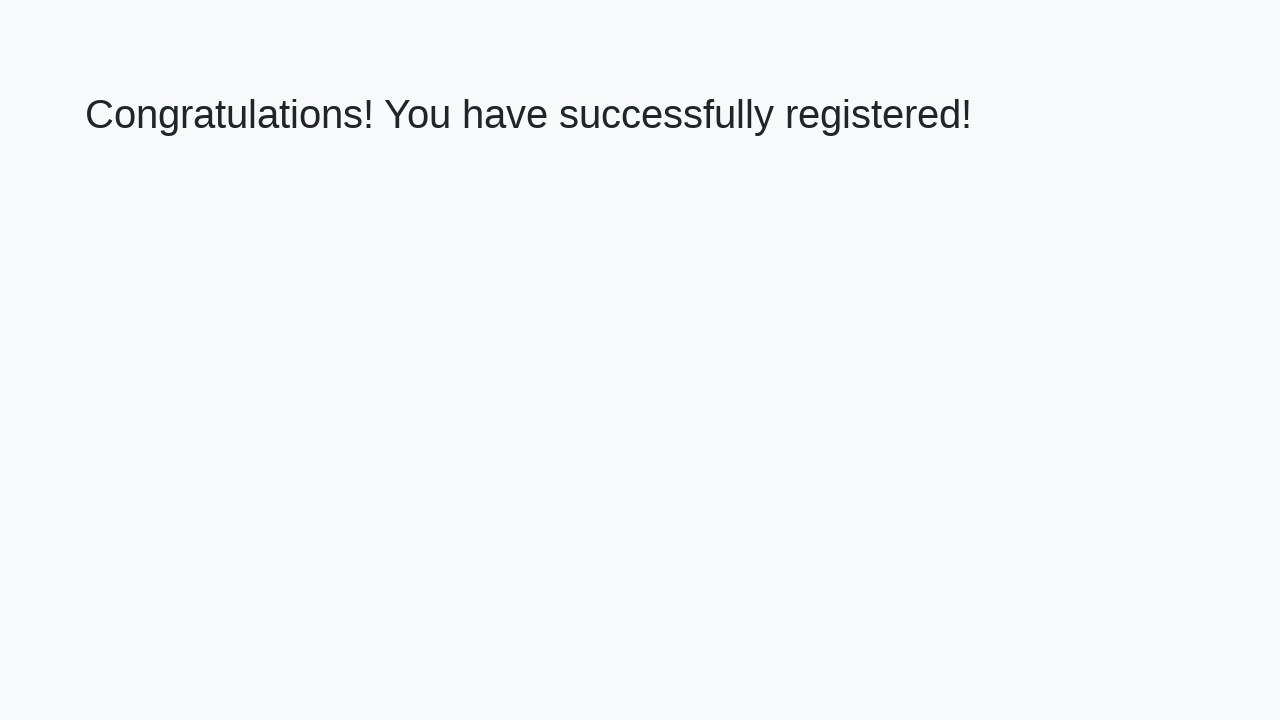

Verified success message: 'Congratulations! You have successfully registered!'
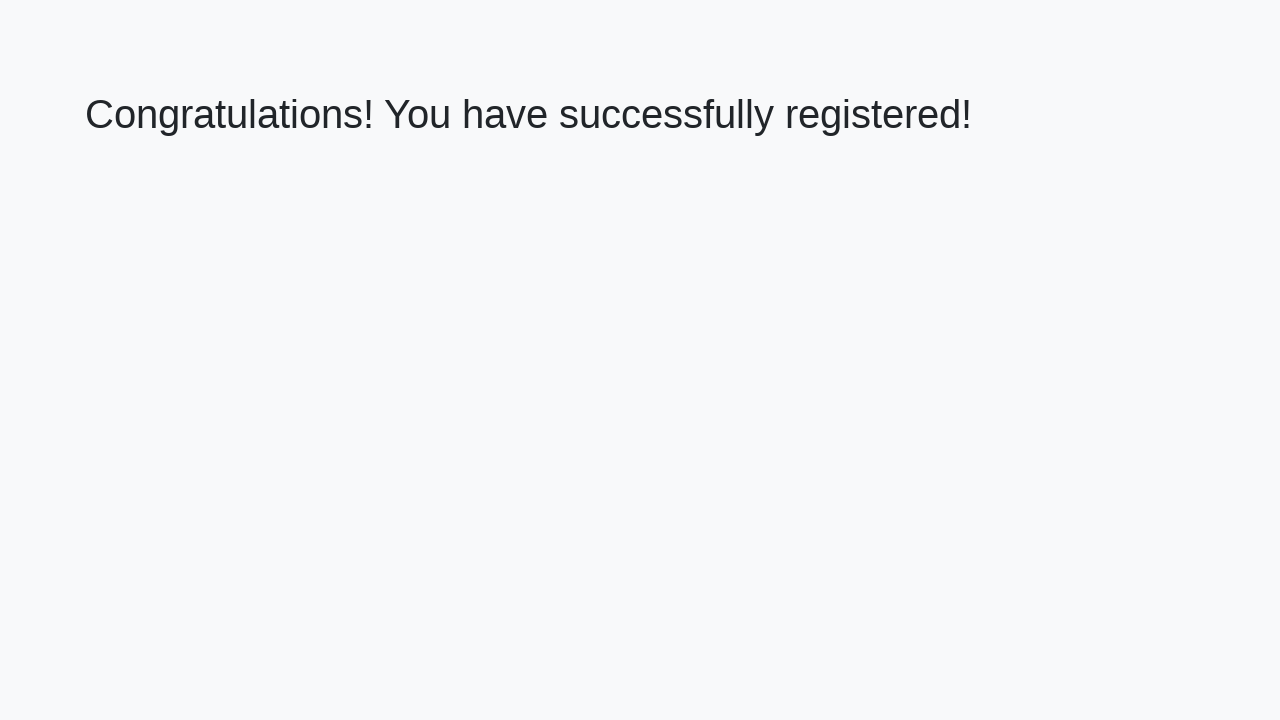

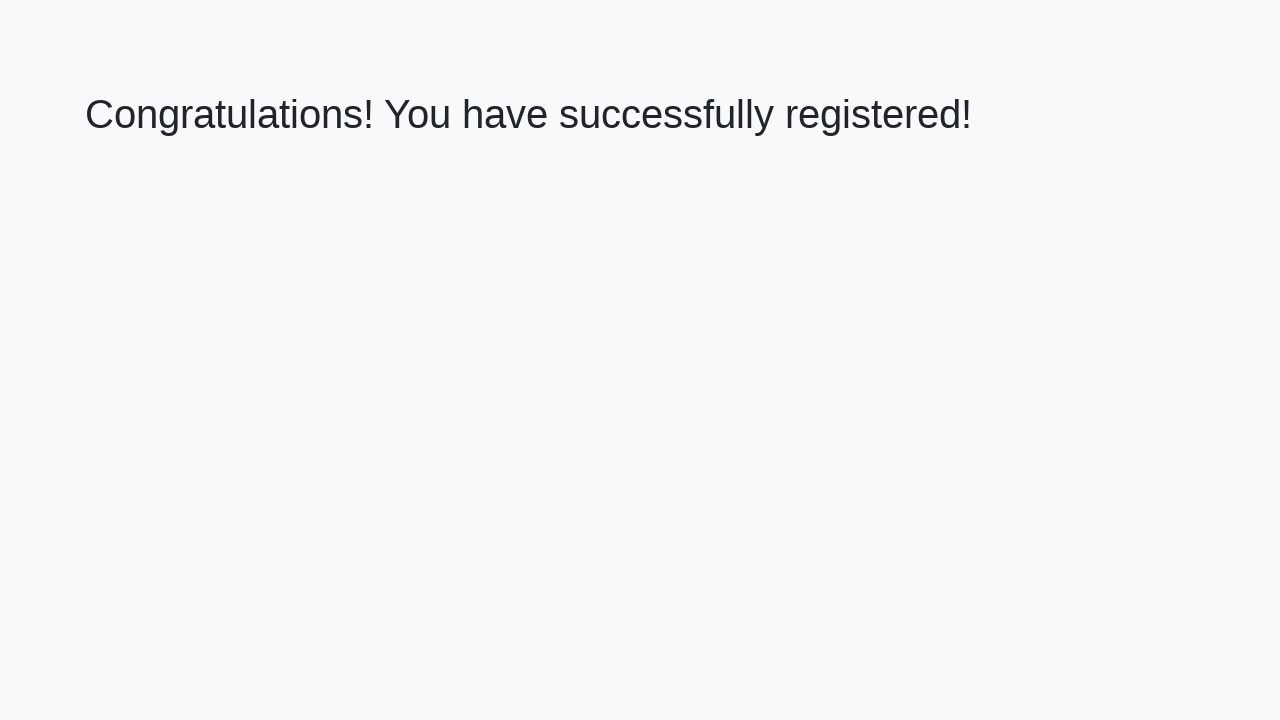